Tests the shop search functionality by searching for "Mug" and verifying all search results contain the search term

Starting URL: https://prod-kurs.coderslab.pl/index.php

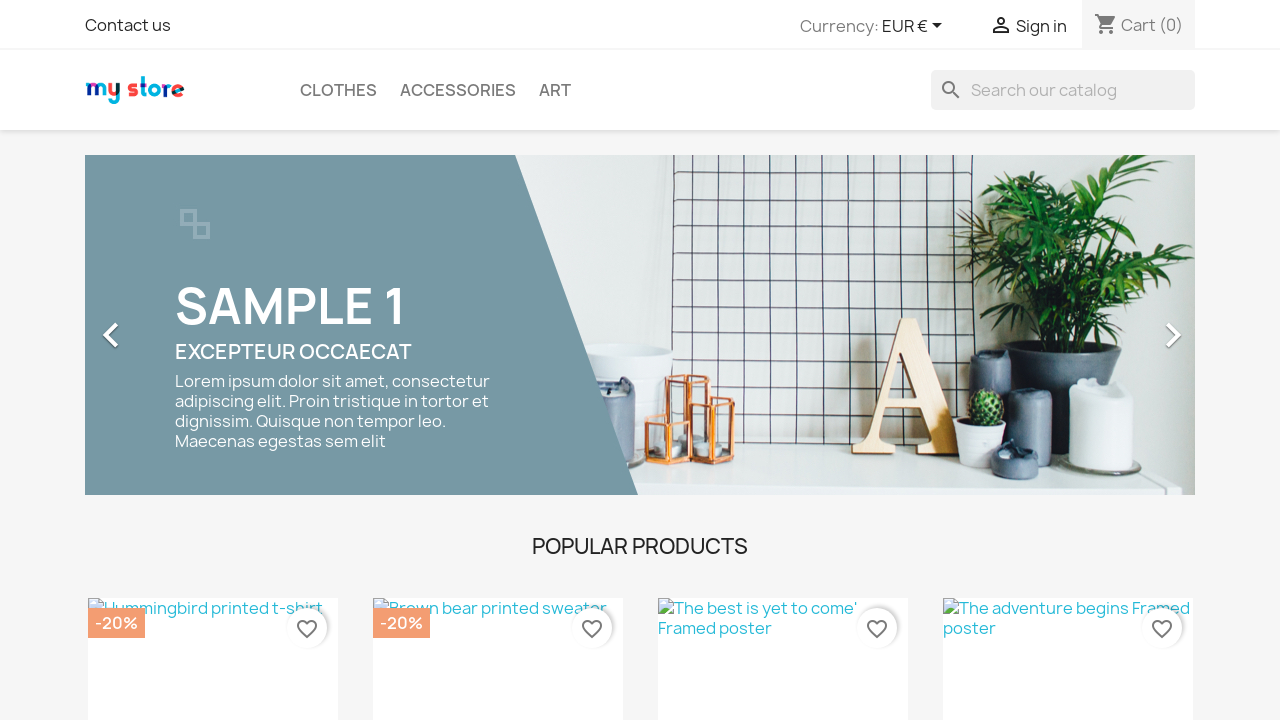

Cleared the search field on input[name='s']
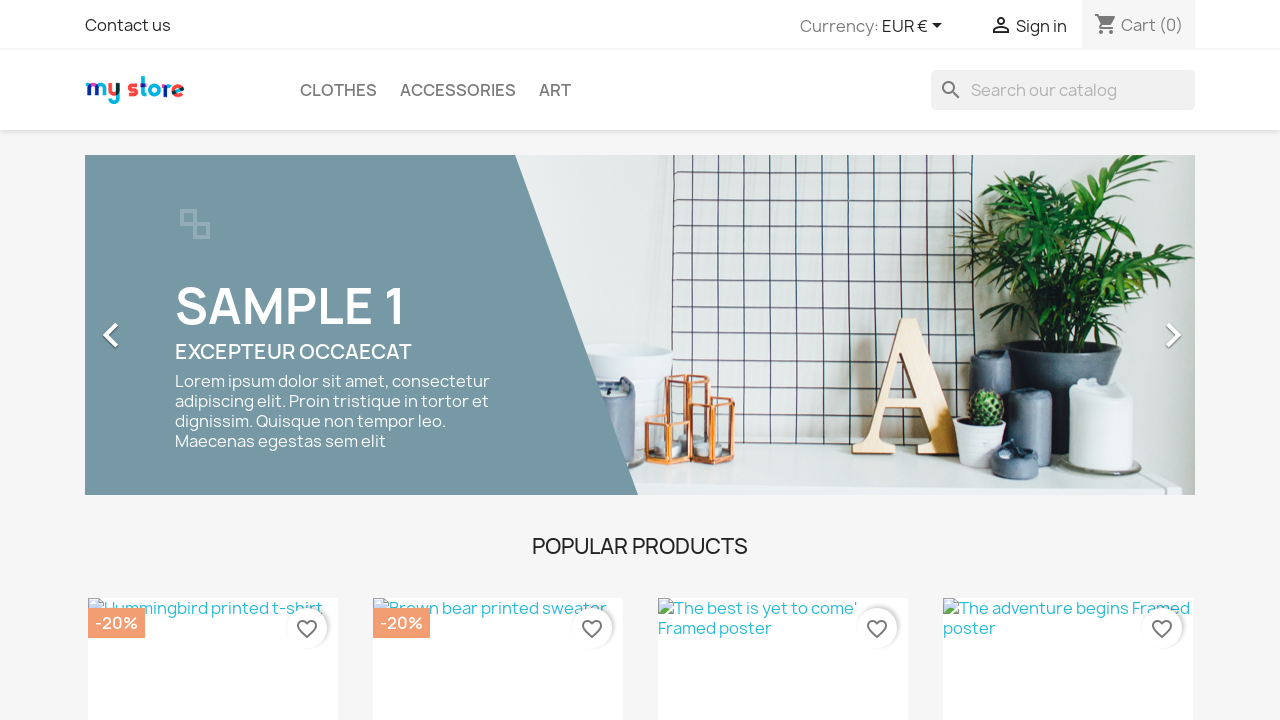

Entered 'Mug' in the search field on input[name='s']
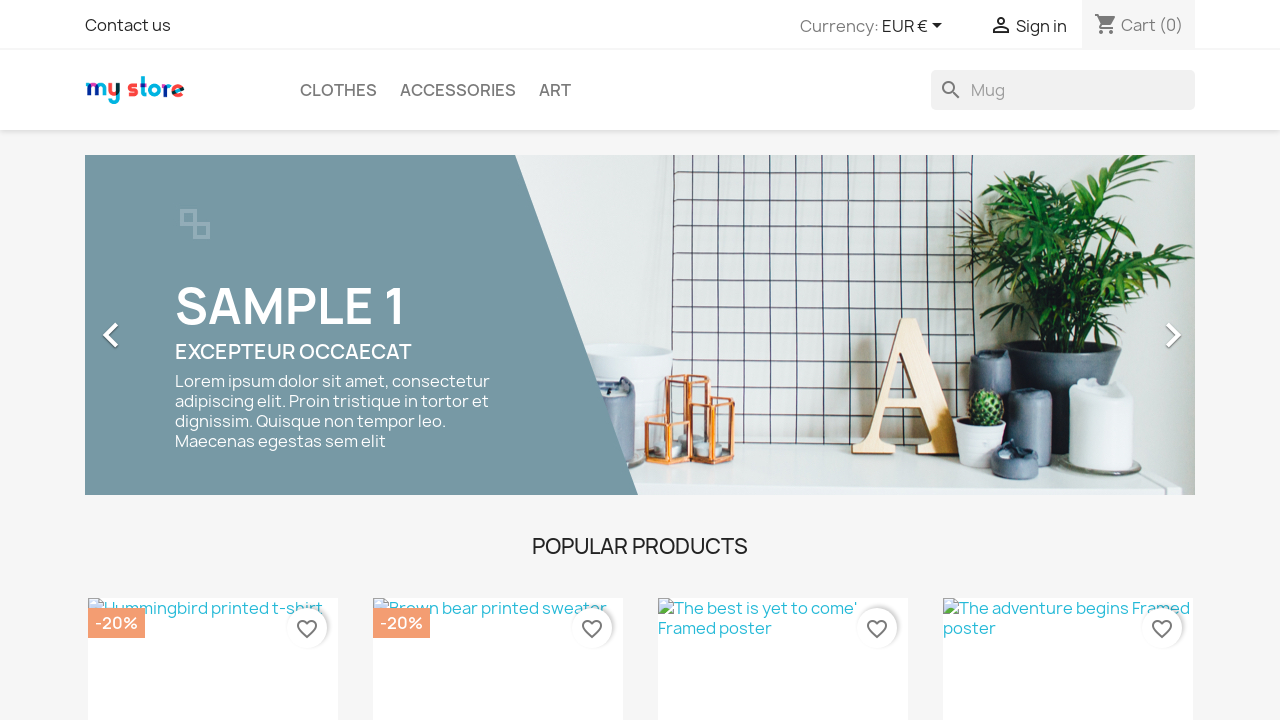

Pressed Enter to submit the search form on input[name='s']
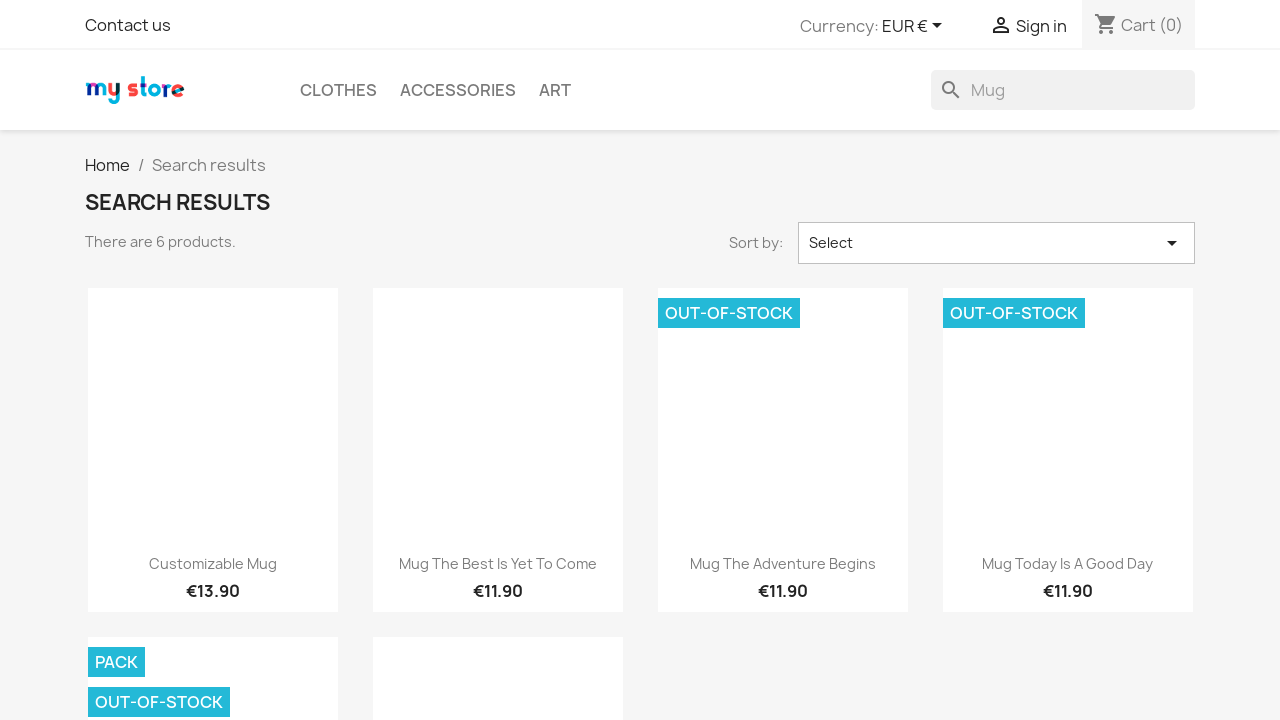

Search results loaded successfully
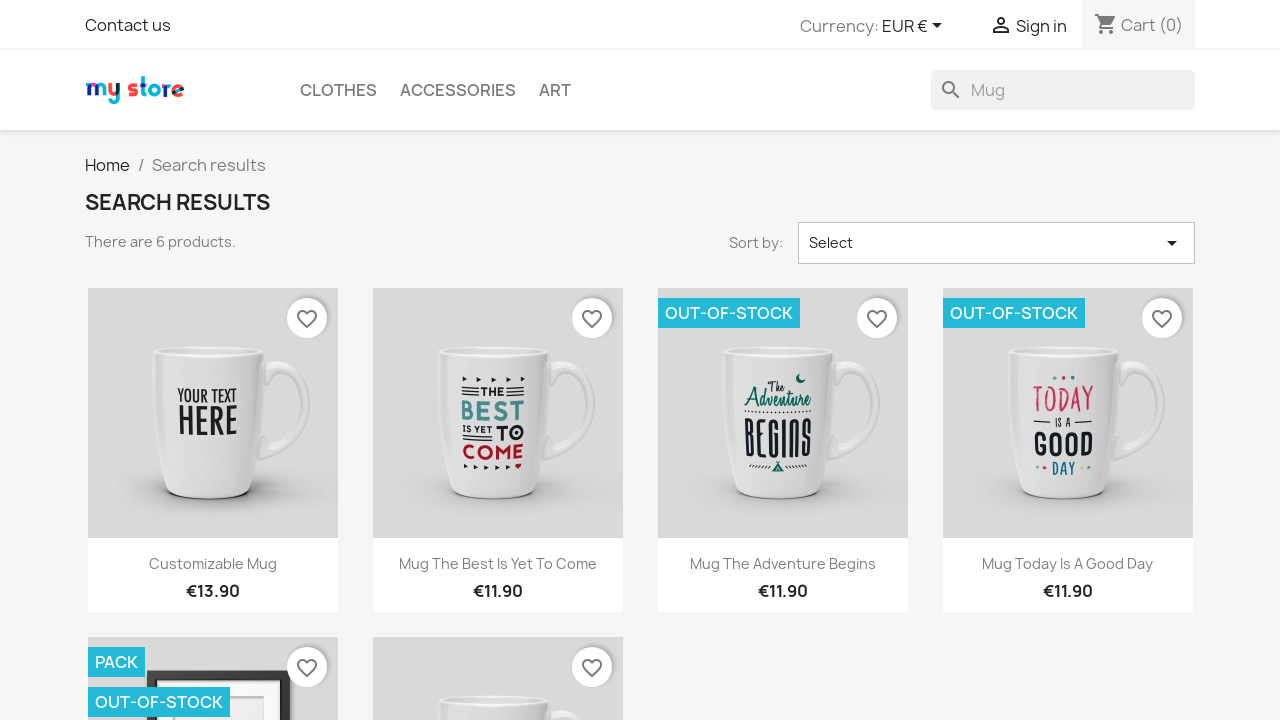

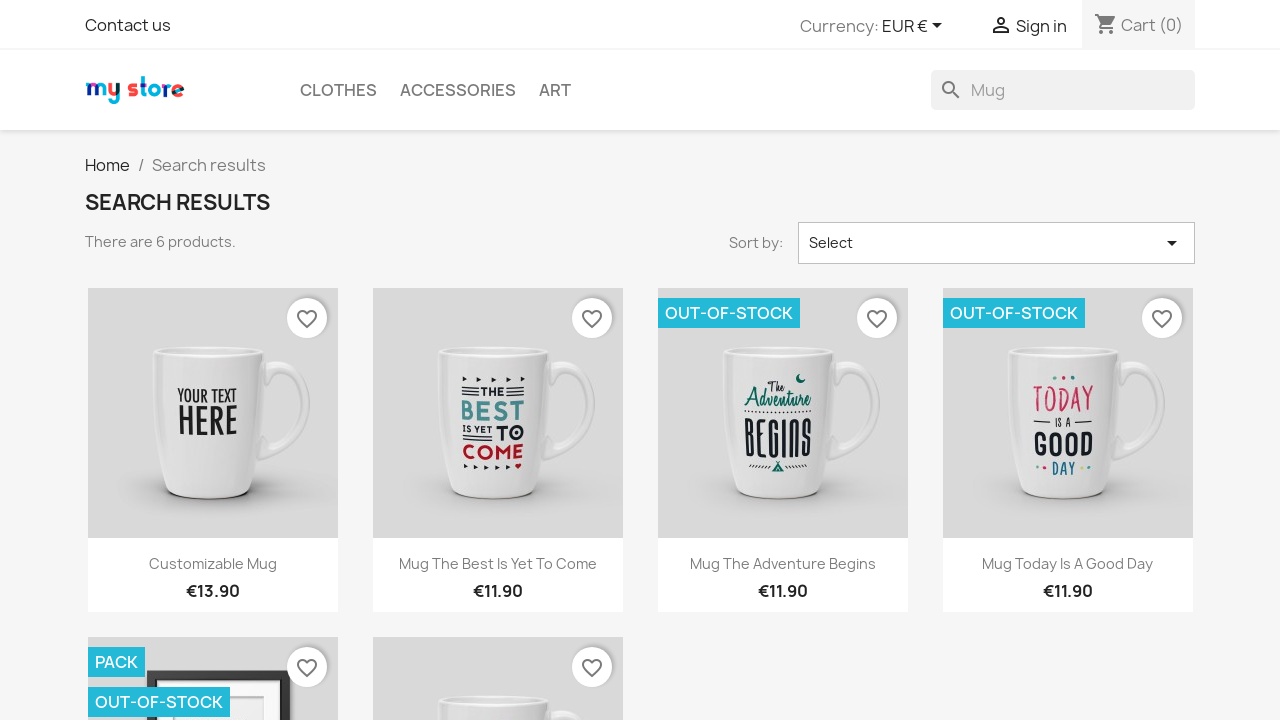